Tests dynamic controls page by clicking Remove button, verifying "It's gone!" message appears, then clicking Add button and verifying the message changes

Starting URL: https://the-internet.herokuapp.com/dynamic_controls

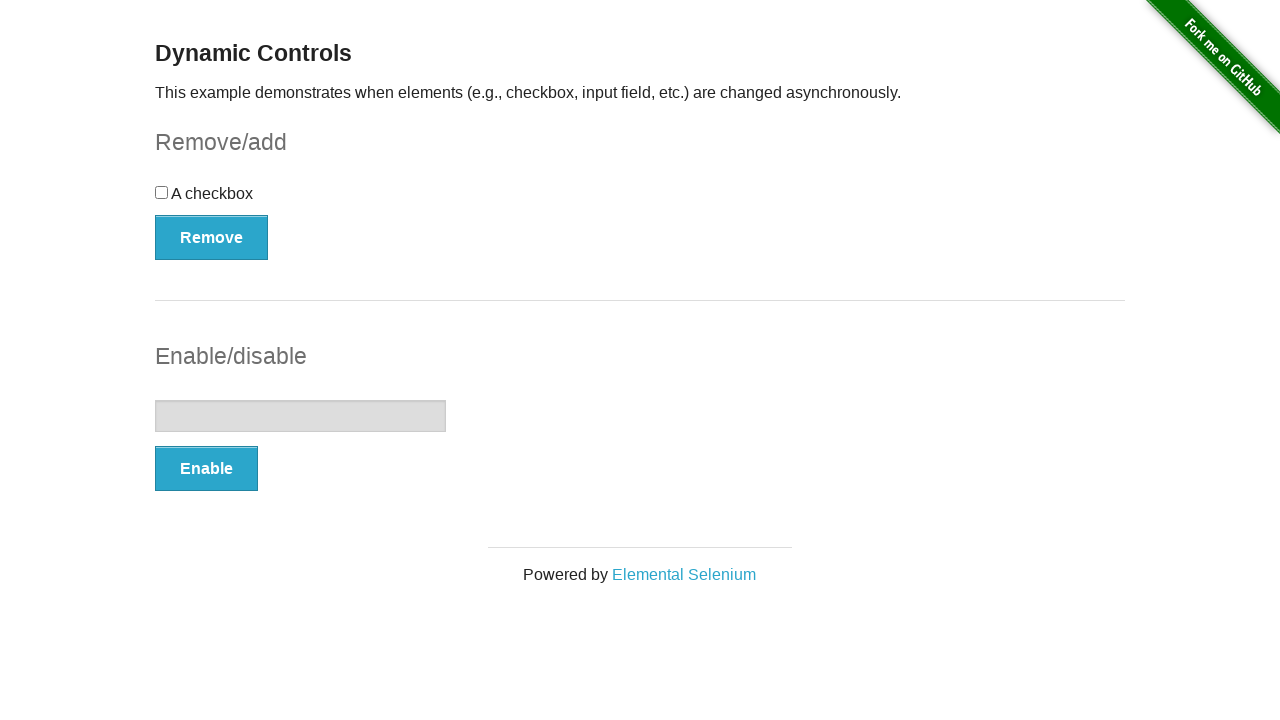

Clicked Remove button at (212, 237) on button[onclick='swapCheckbox()']
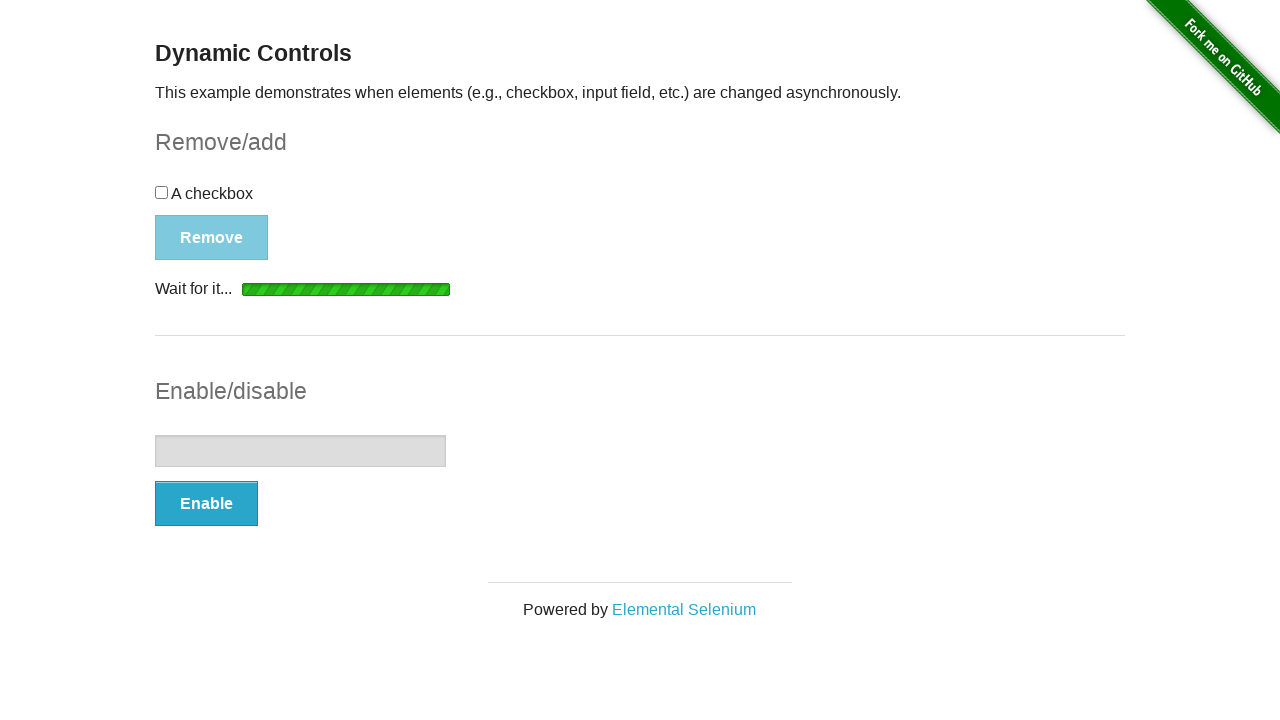

Waited for message element to appear
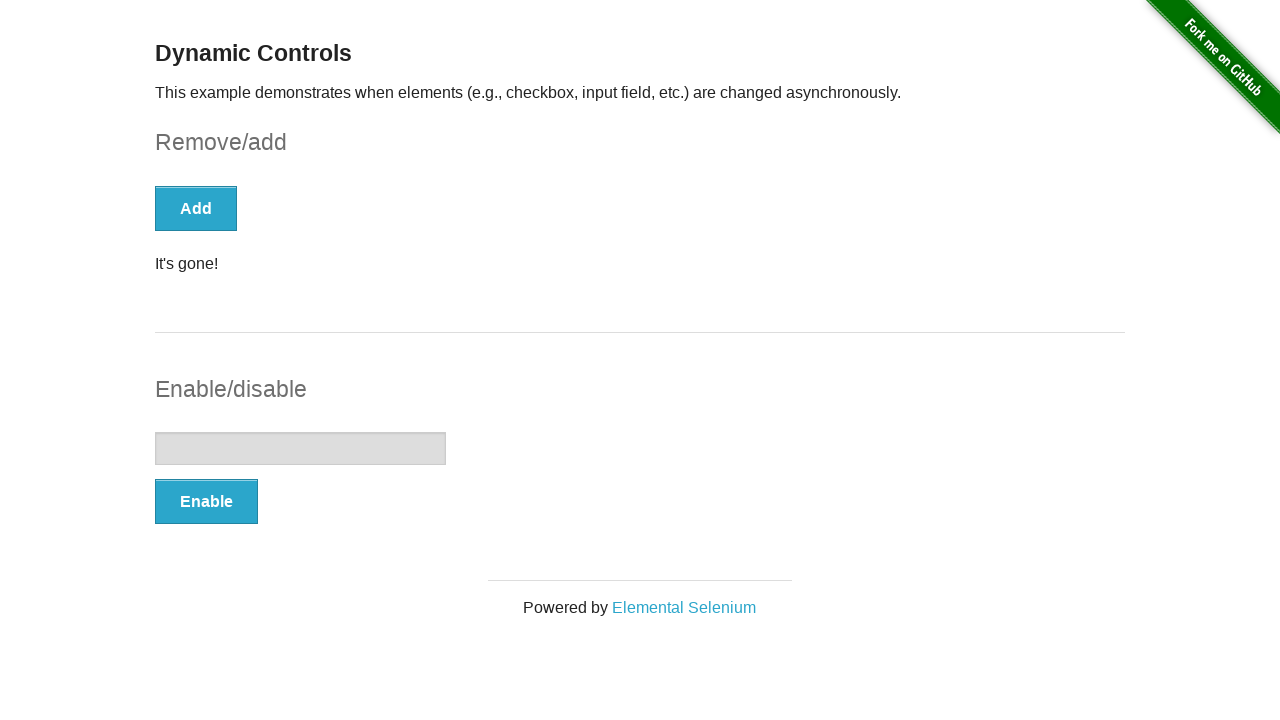

Located message element
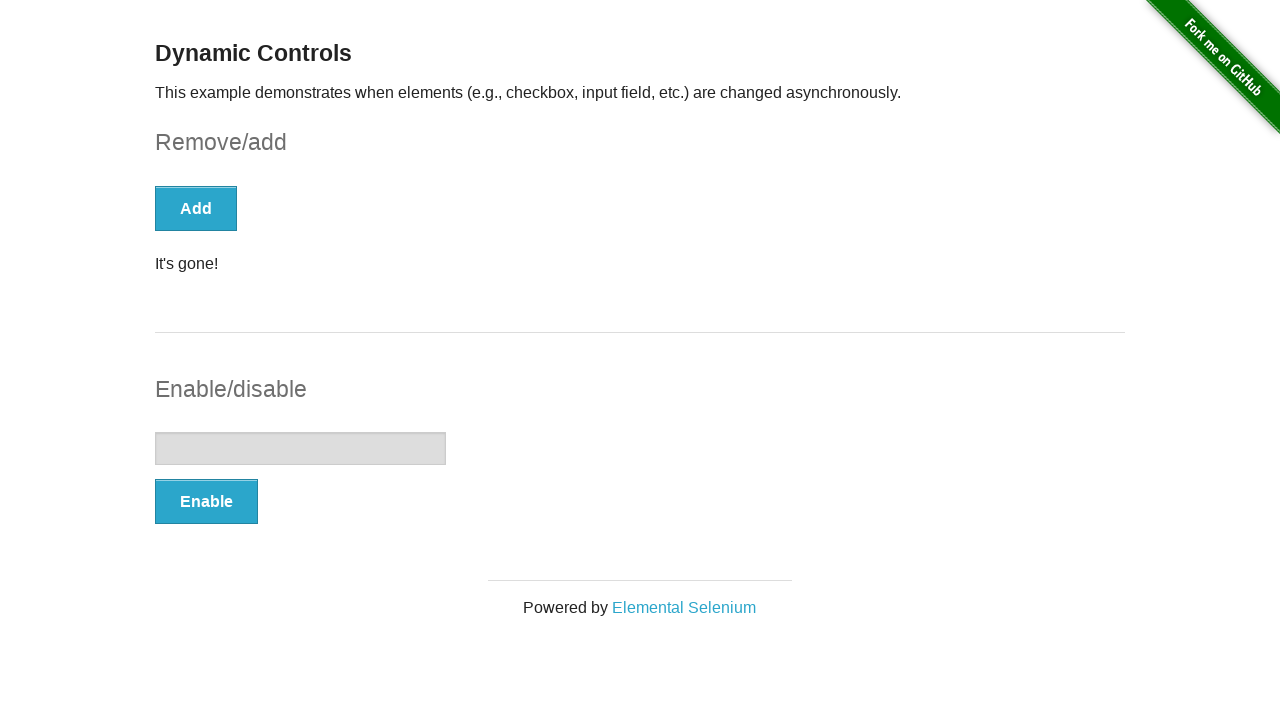

Verified 'It's gone!' message is visible
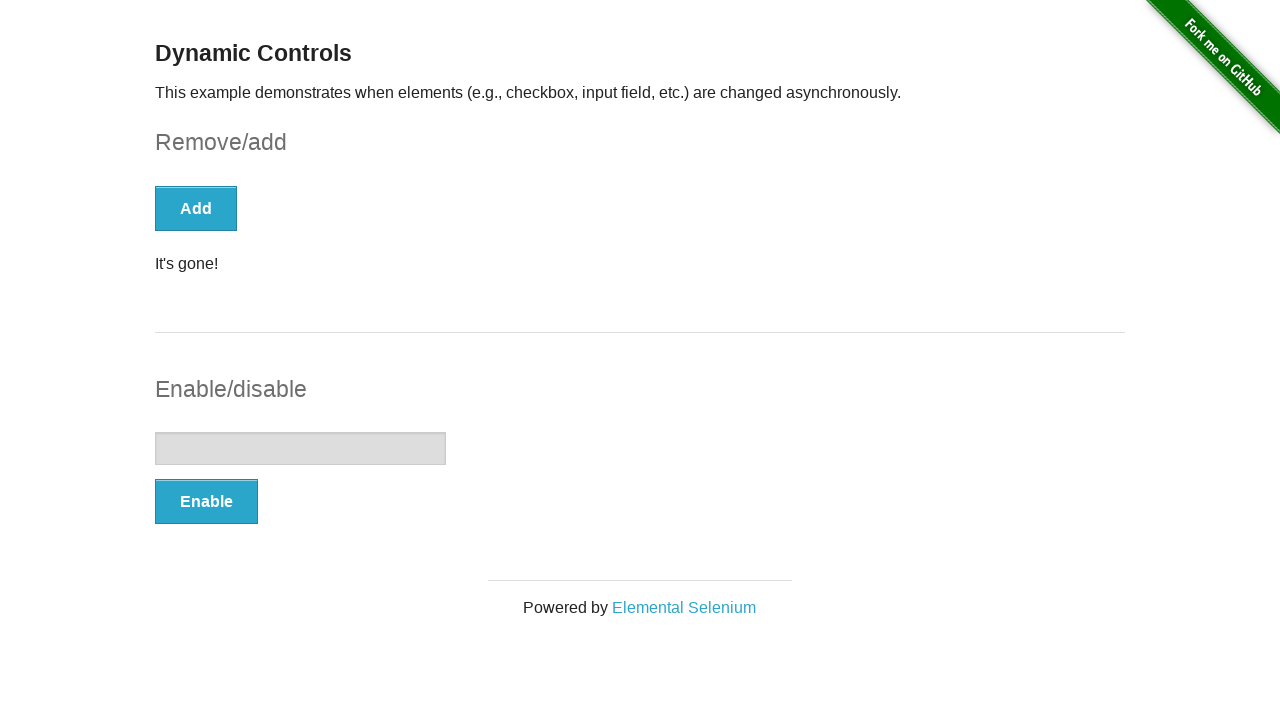

Clicked Add button at (196, 208) on button[onclick='swapCheckbox()']
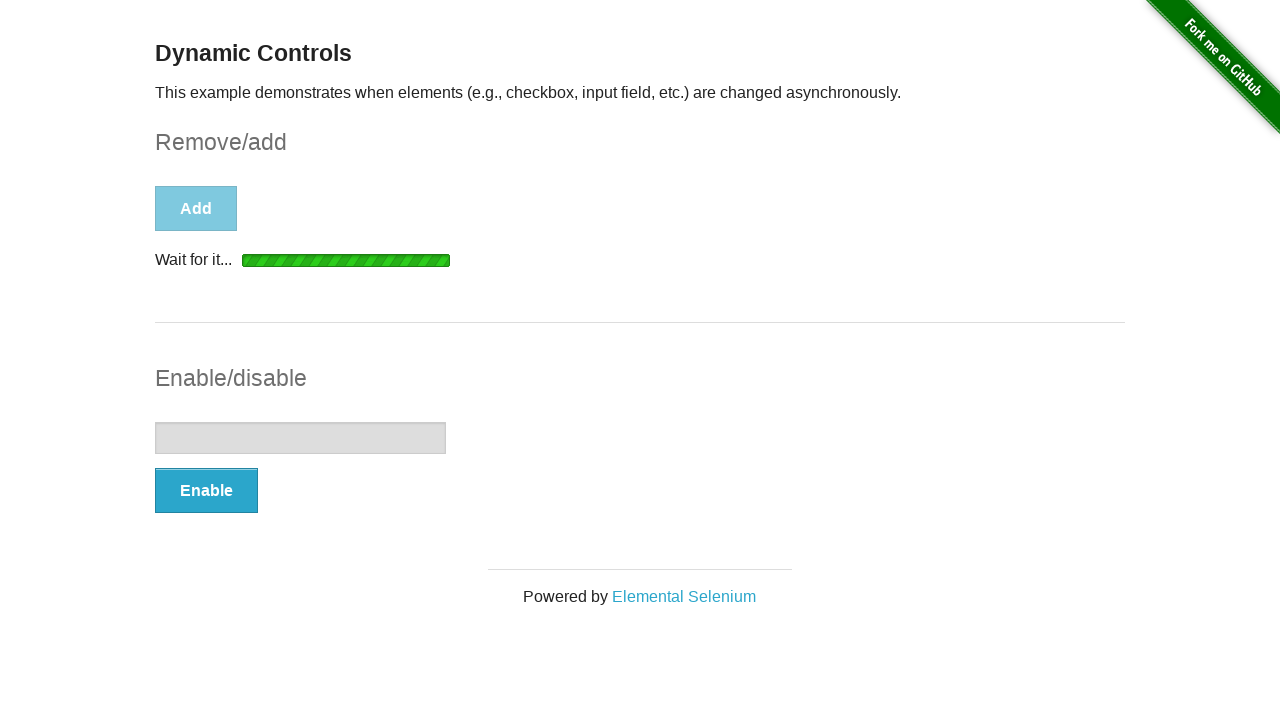

Waited for message element to reappear
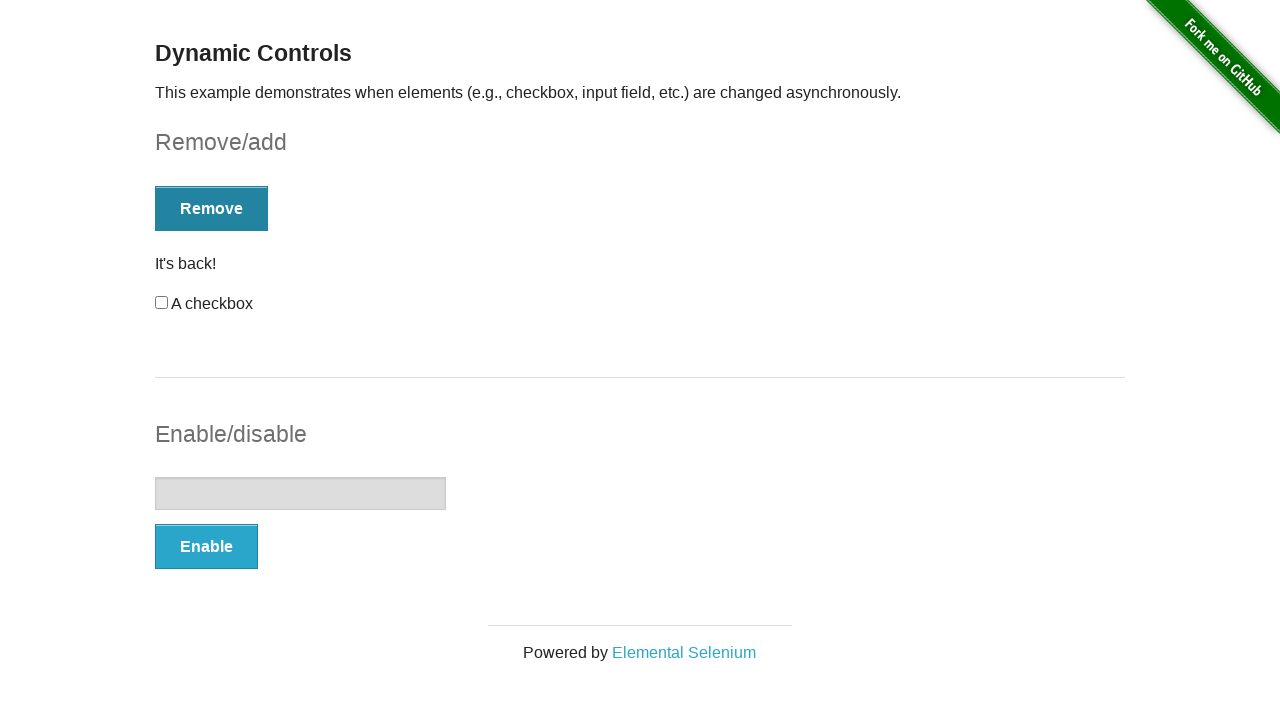

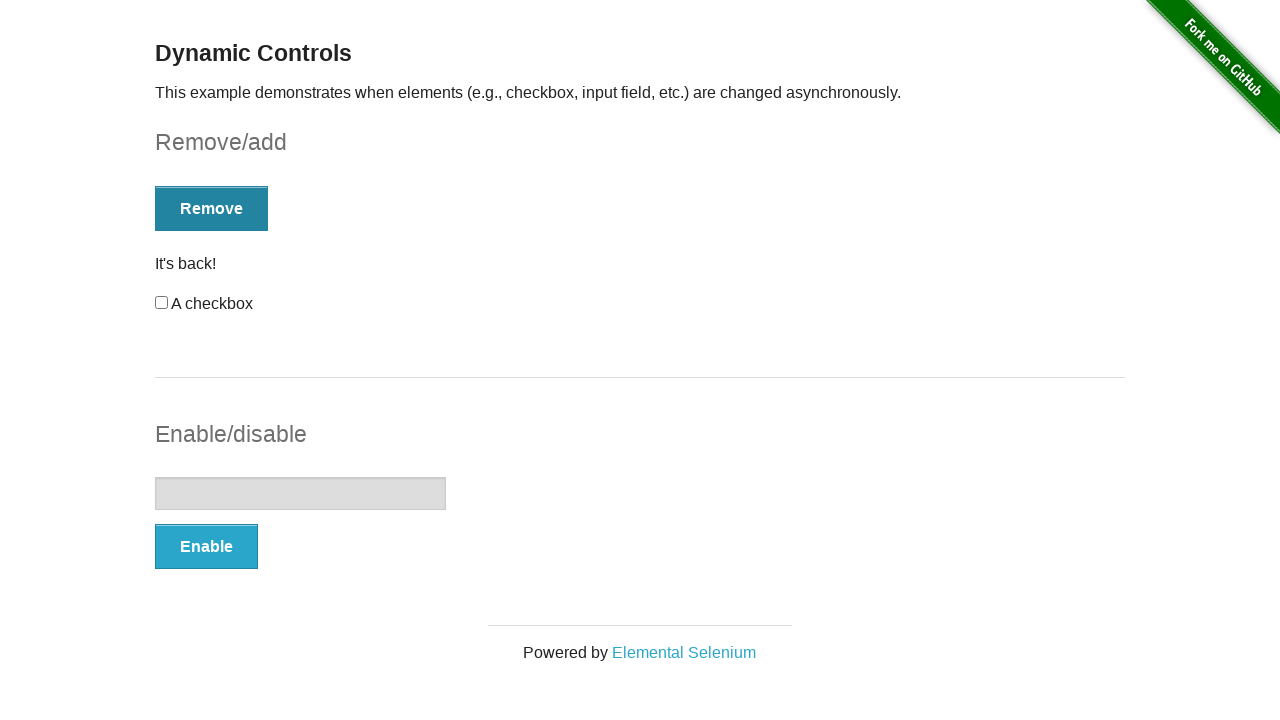